Tests the category navigation on demoblaze.com by verifying category elements are displayed and enabled, then clicking on Categories and Phones links to navigate through the product categories.

Starting URL: https://www.demoblaze.com/

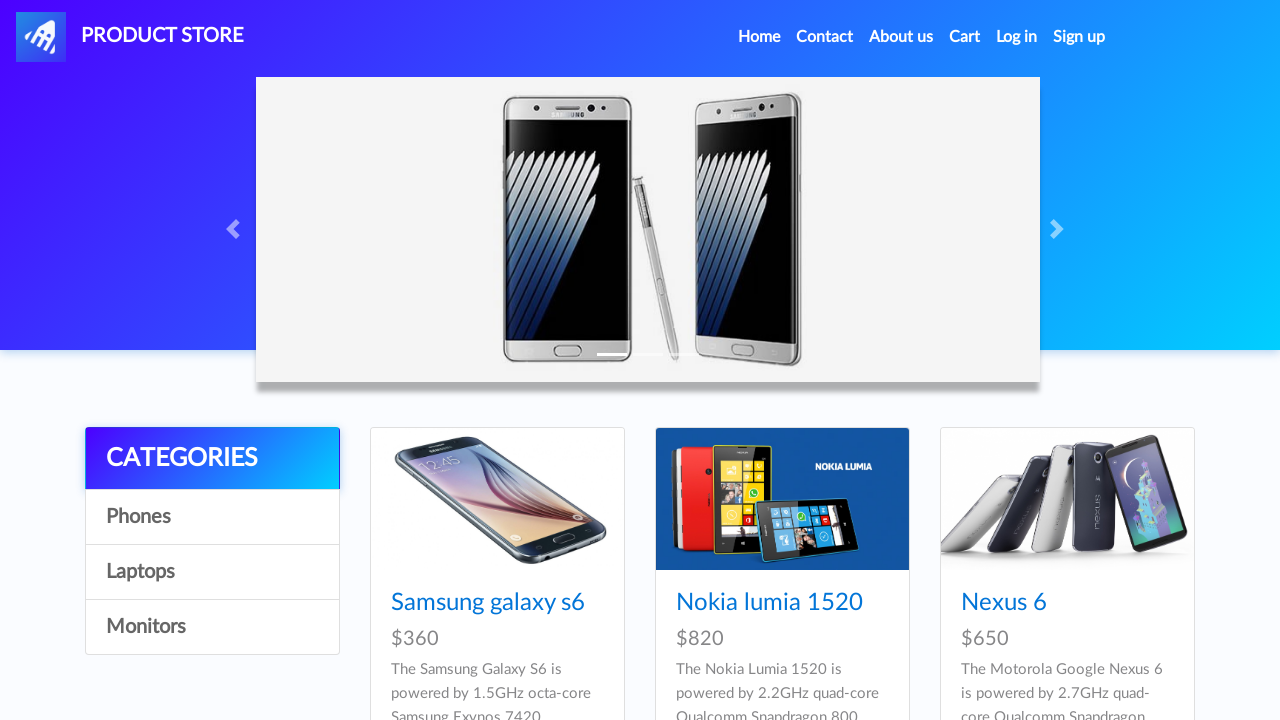

Category list loaded and visible
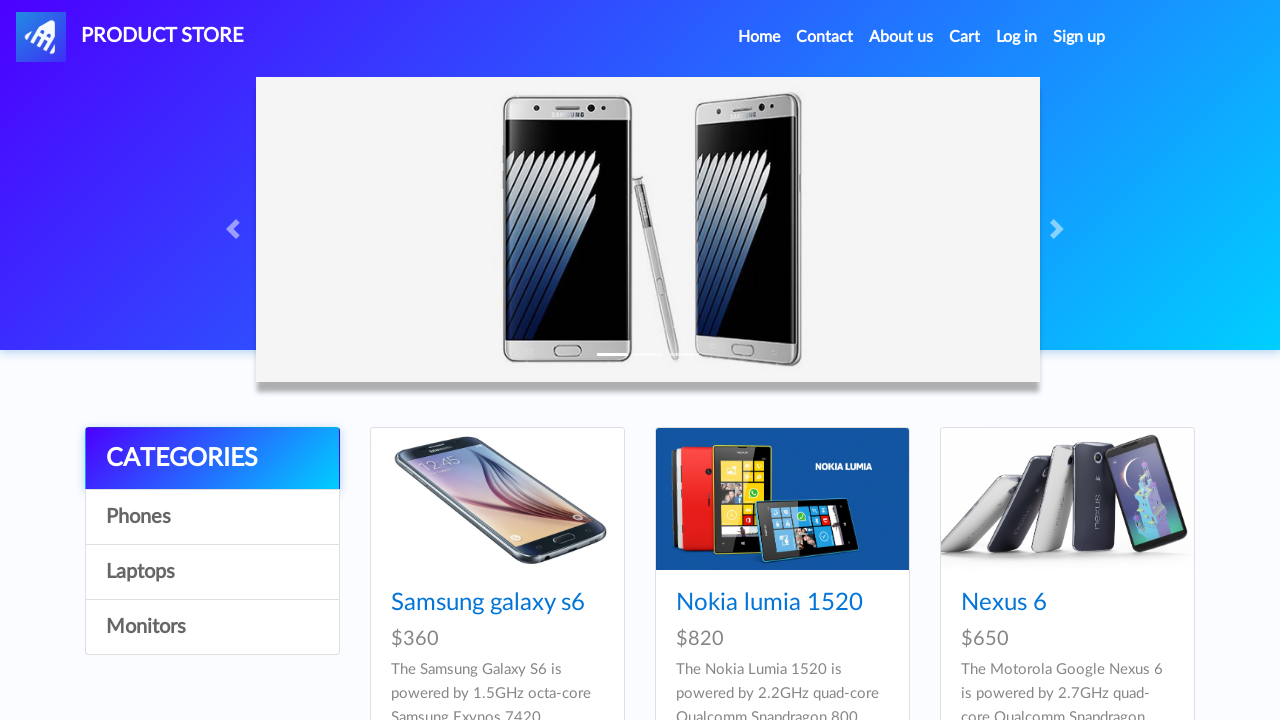

Located Categories element
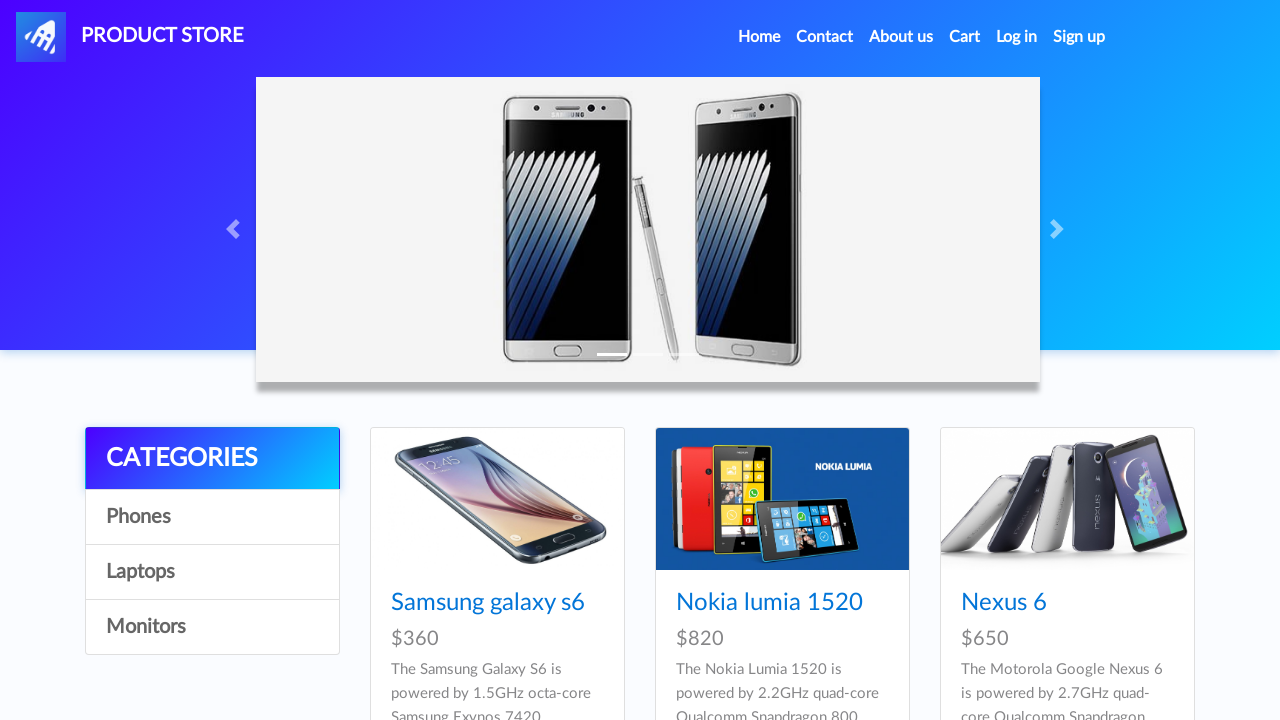

Categories element is visible
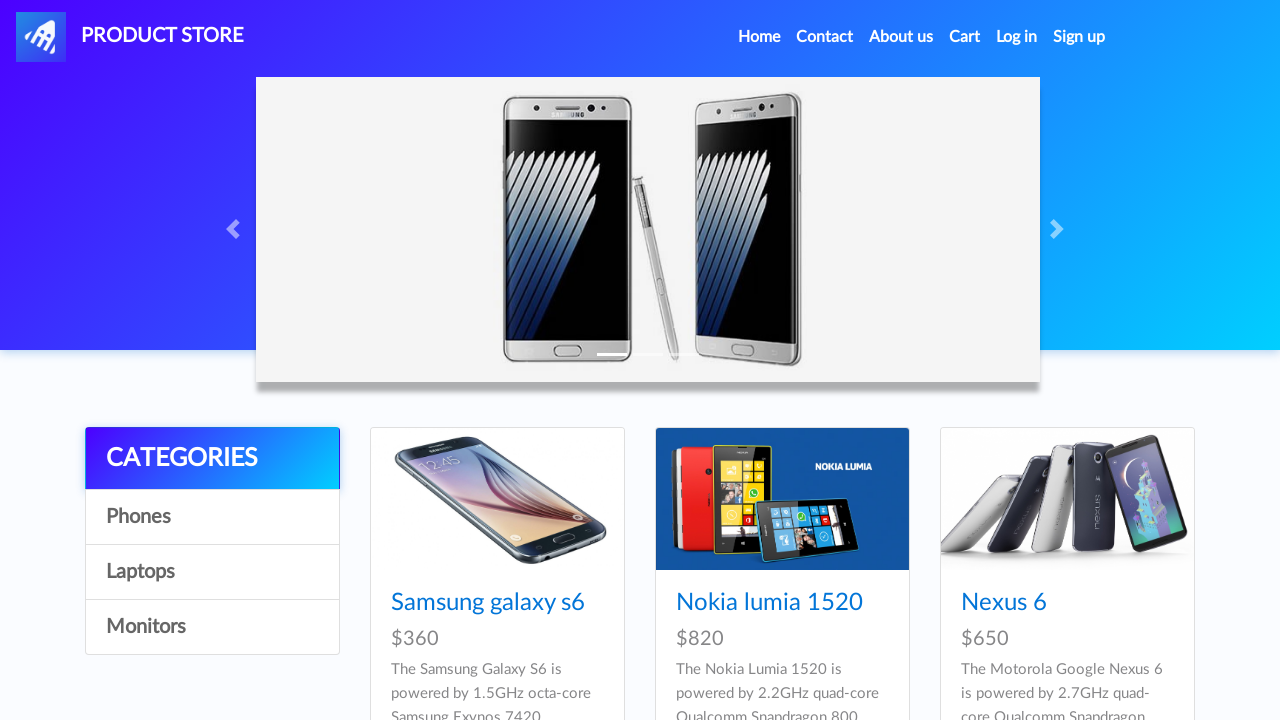

Clicked Categories link at (212, 459) on .list-group > *:nth-child(1)
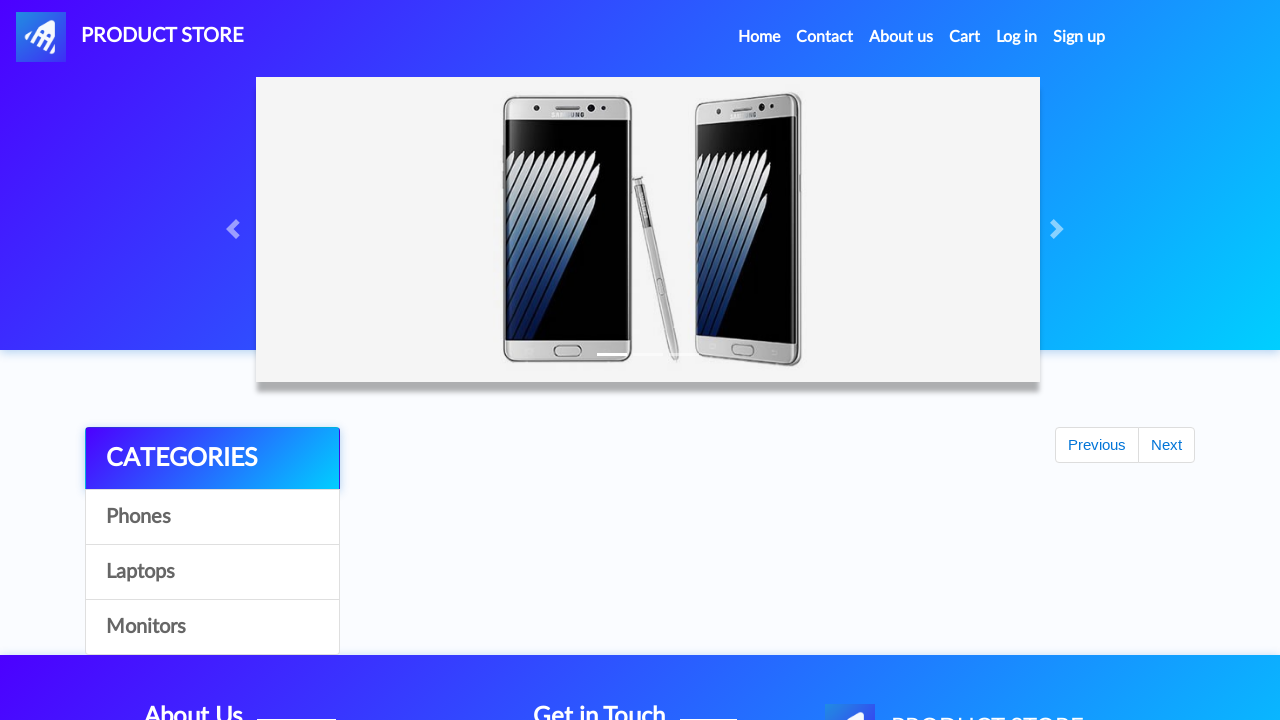

Located Phones element
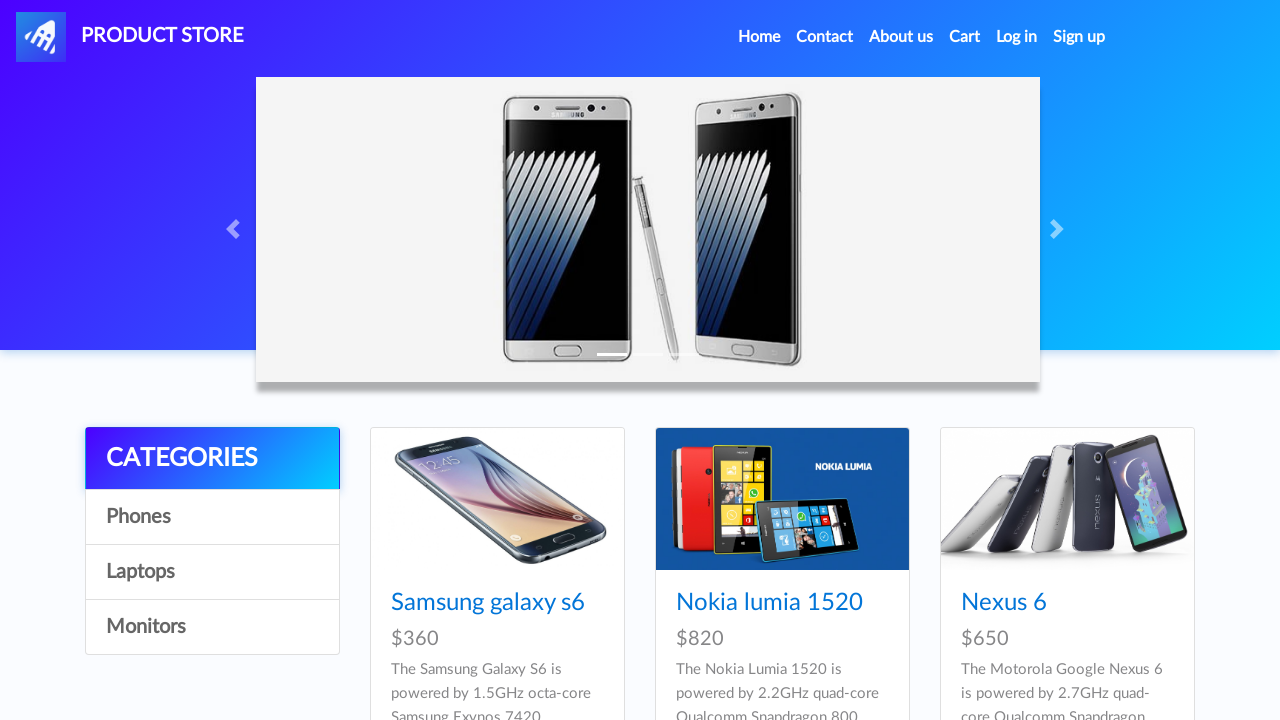

Phones element is visible
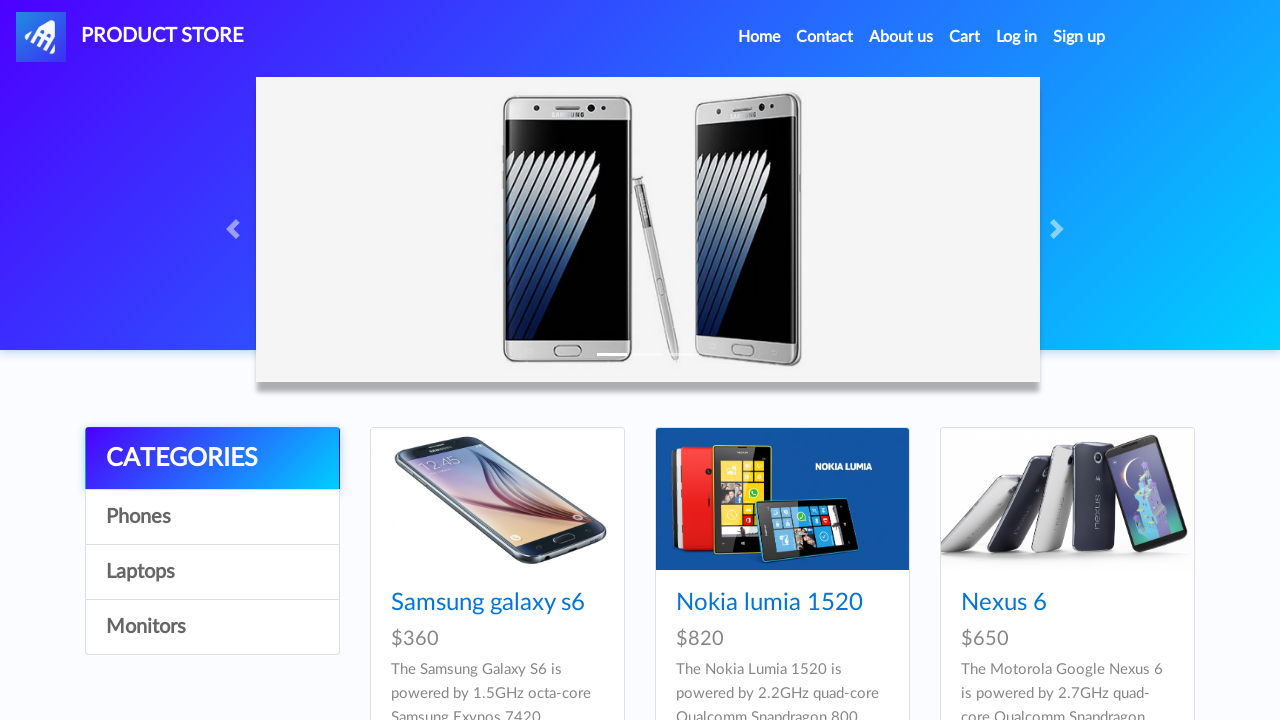

Clicked Phones link to navigate to phones category at (212, 517) on .list-group > *:nth-child(2)
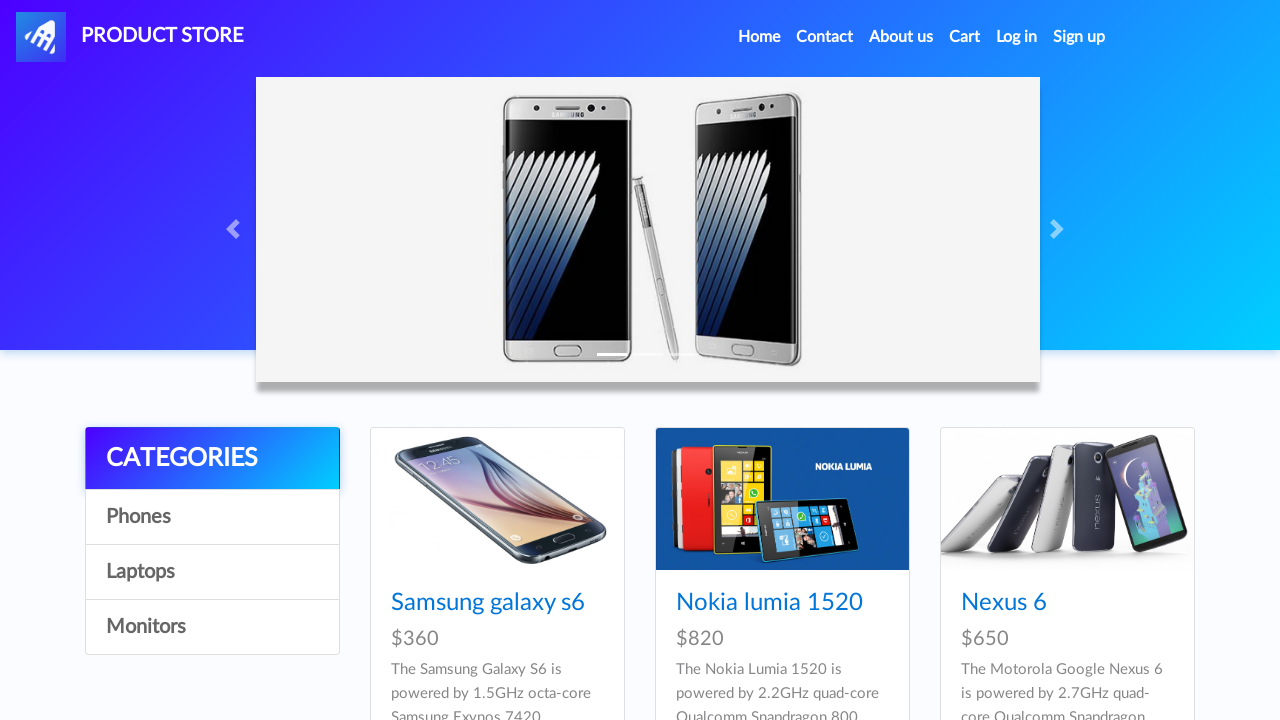

Located Laptops element
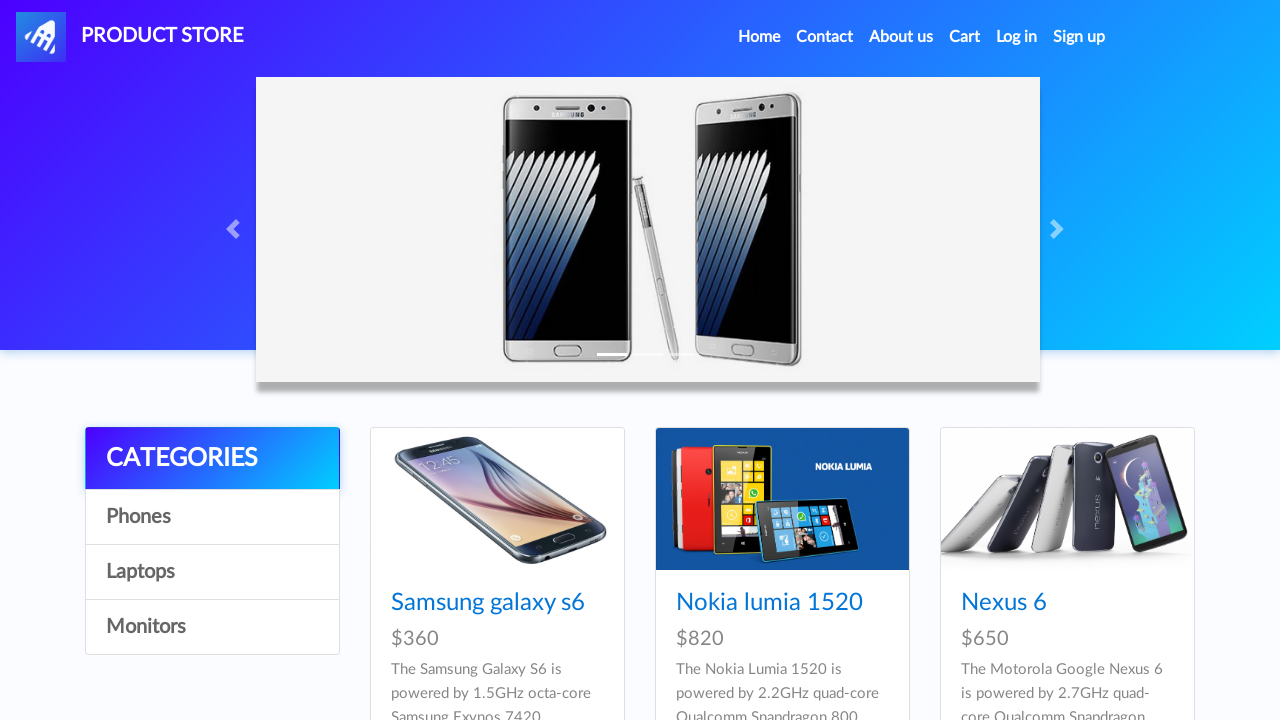

Laptops element is visible and enabled
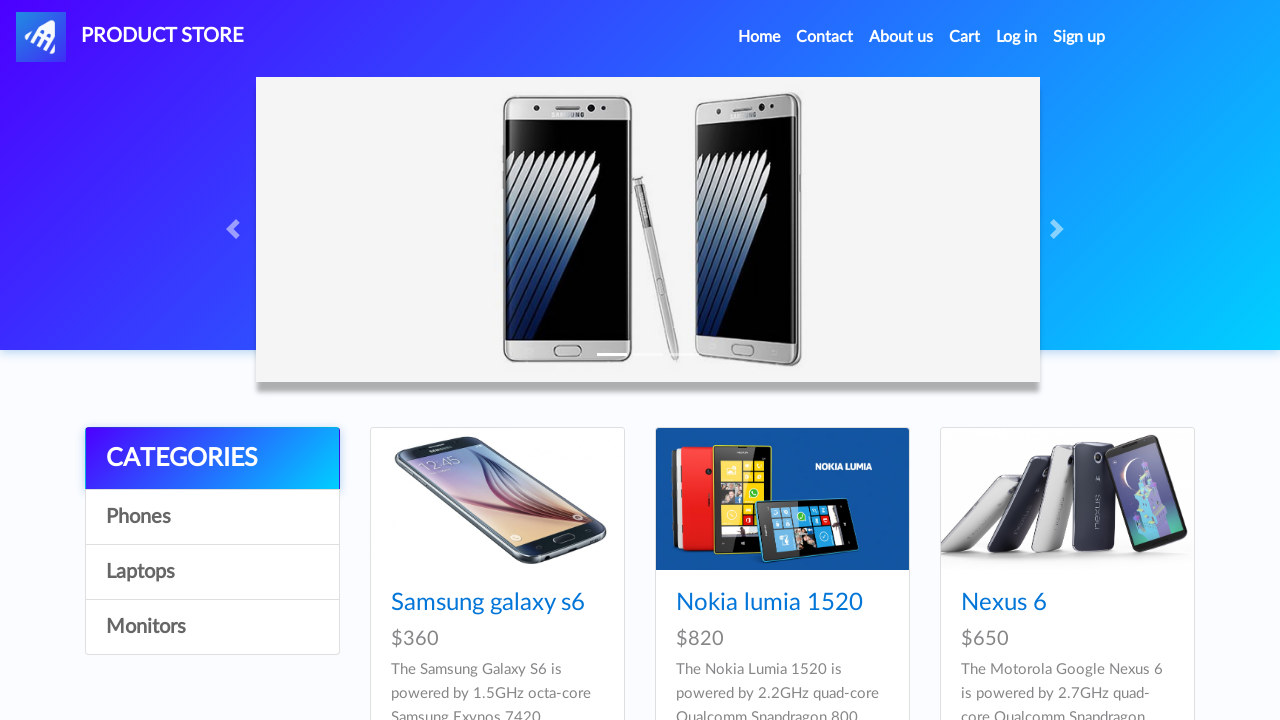

Located Monitors element
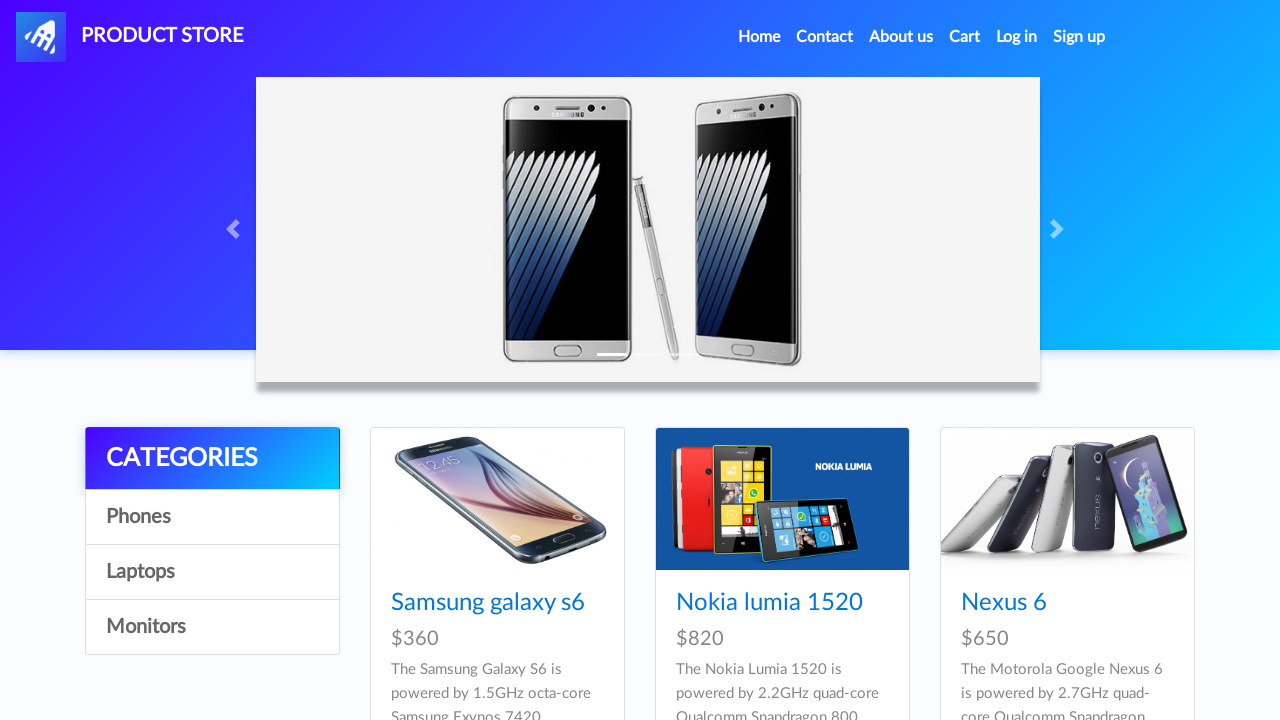

Monitors element is visible and enabled
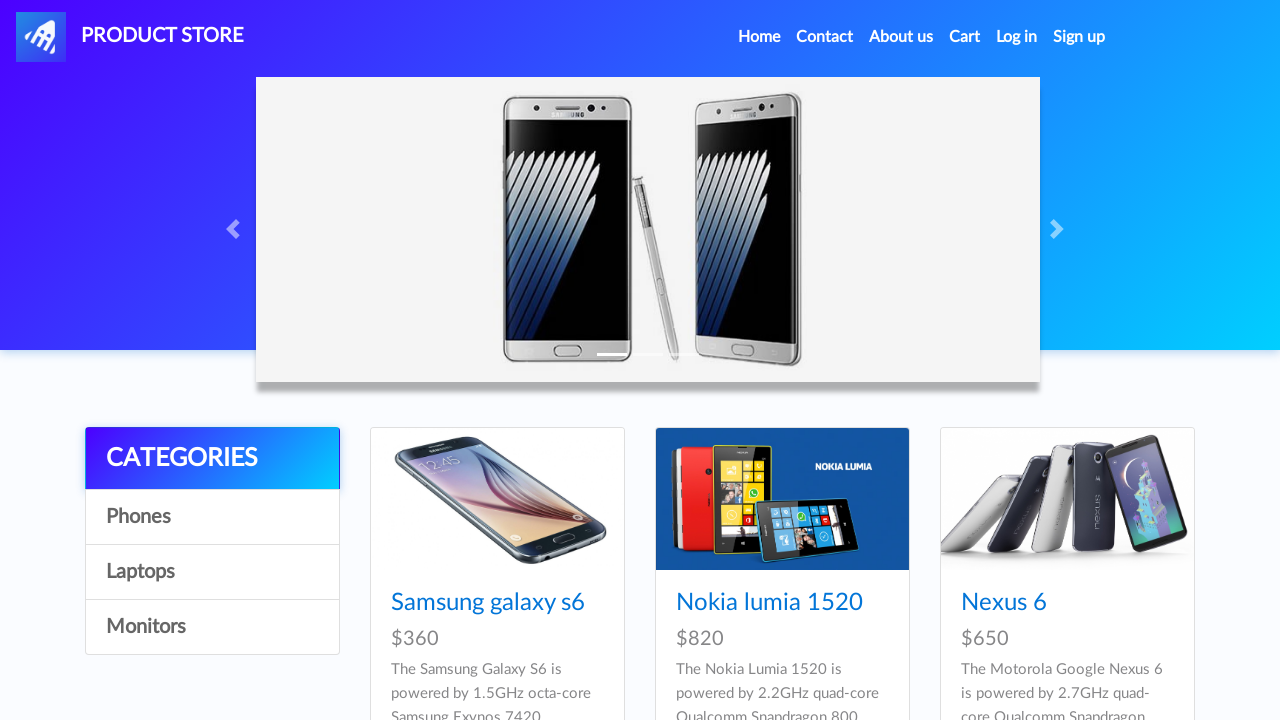

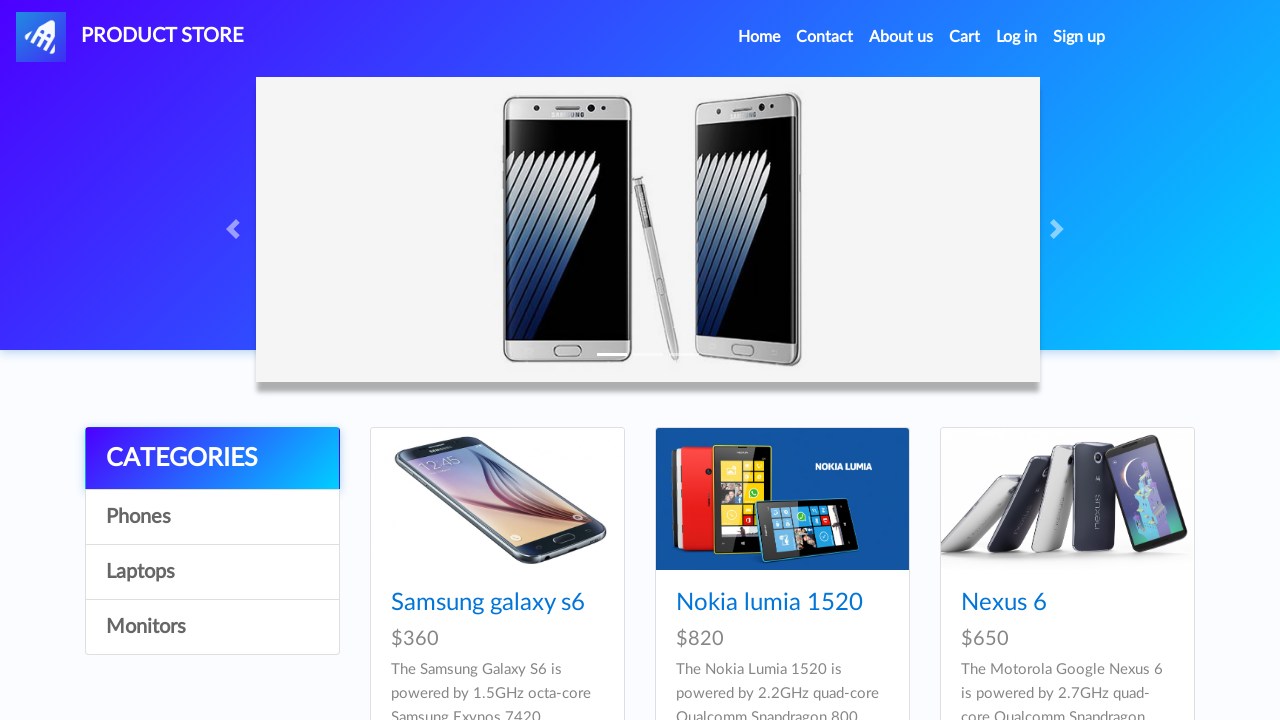